Tests that the Clear completed button is hidden when no items are completed

Starting URL: https://demo.playwright.dev/todomvc

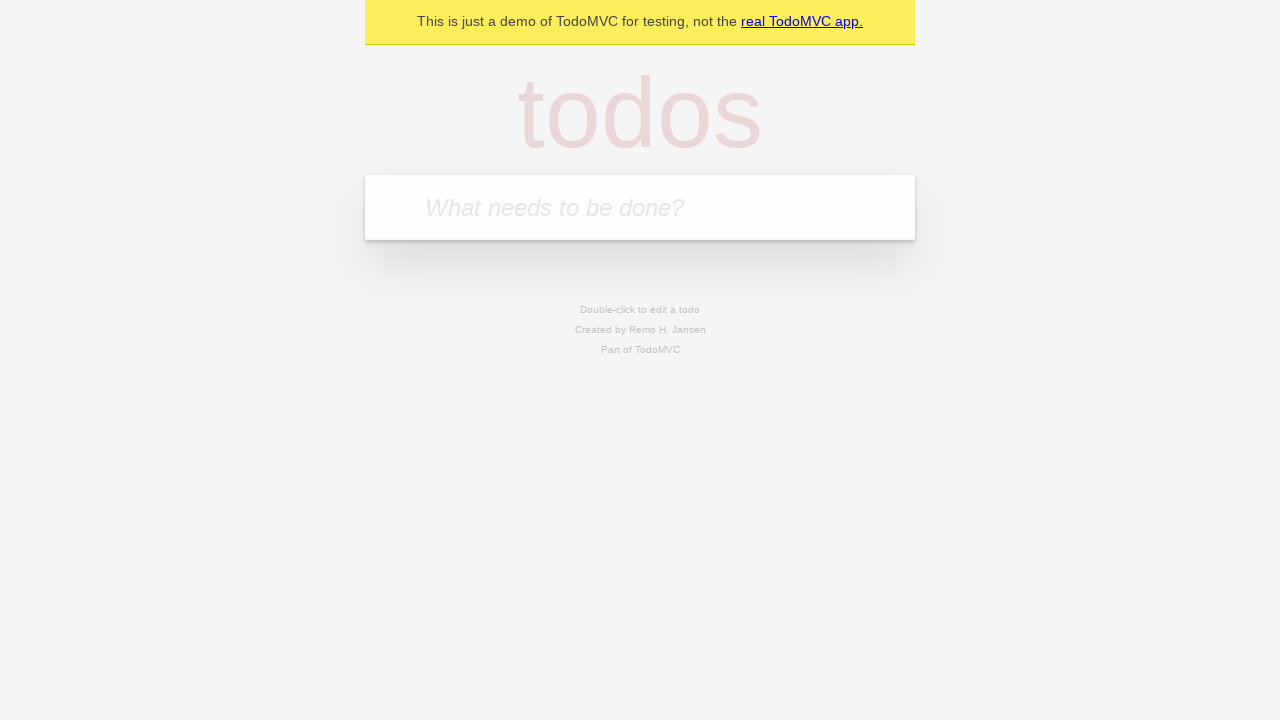

Navigated to TodoMVC demo page
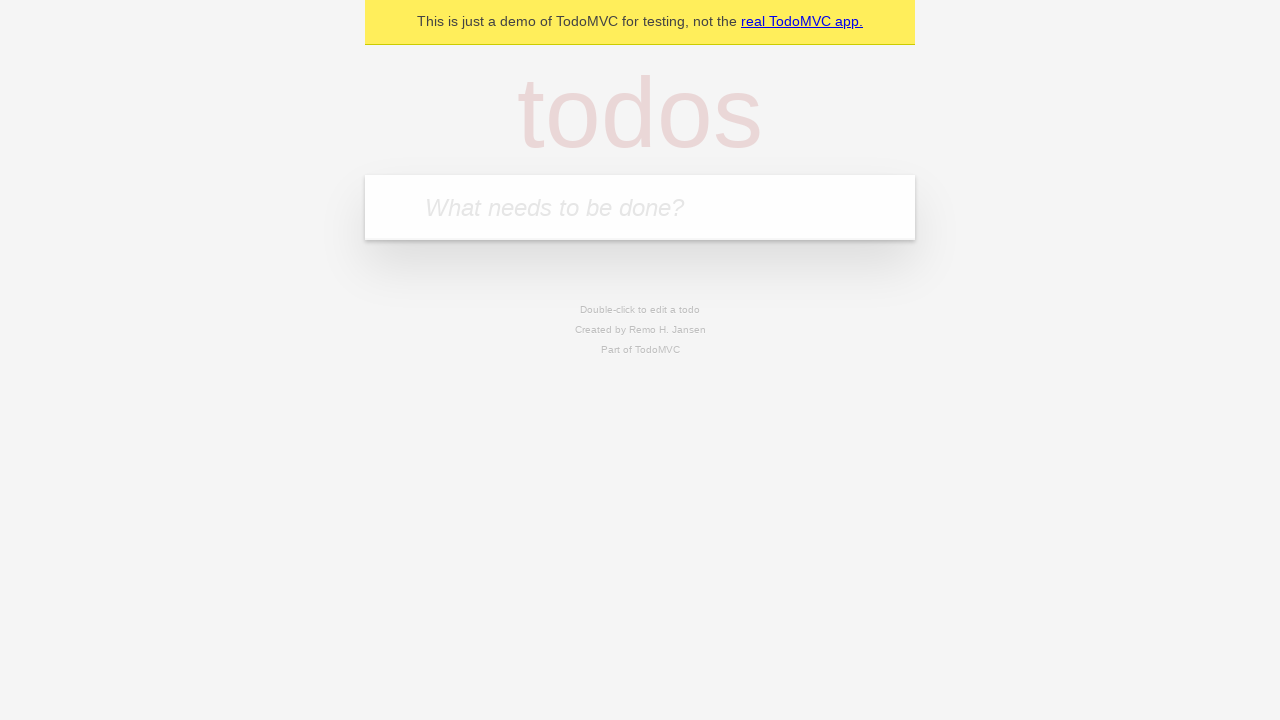

Located the 'What needs to be done?' input field
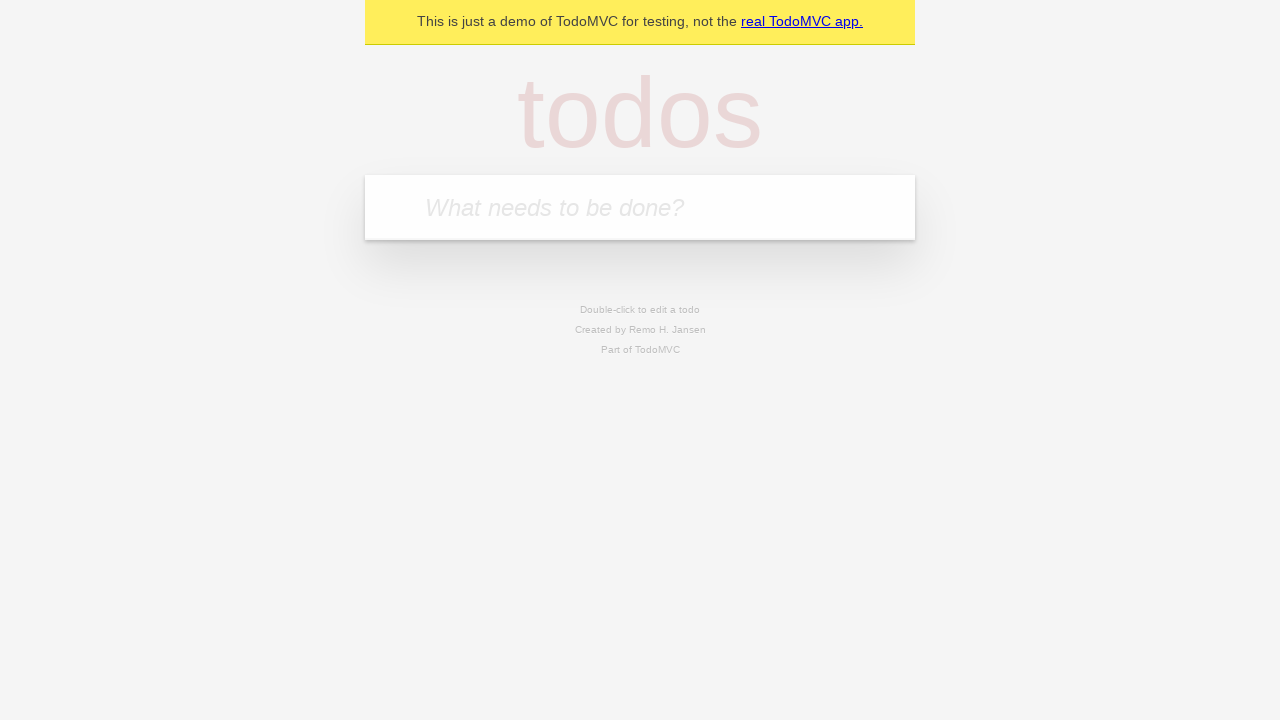

Filled todo input with 'buy some cheese' on internal:attr=[placeholder="What needs to be done?"i]
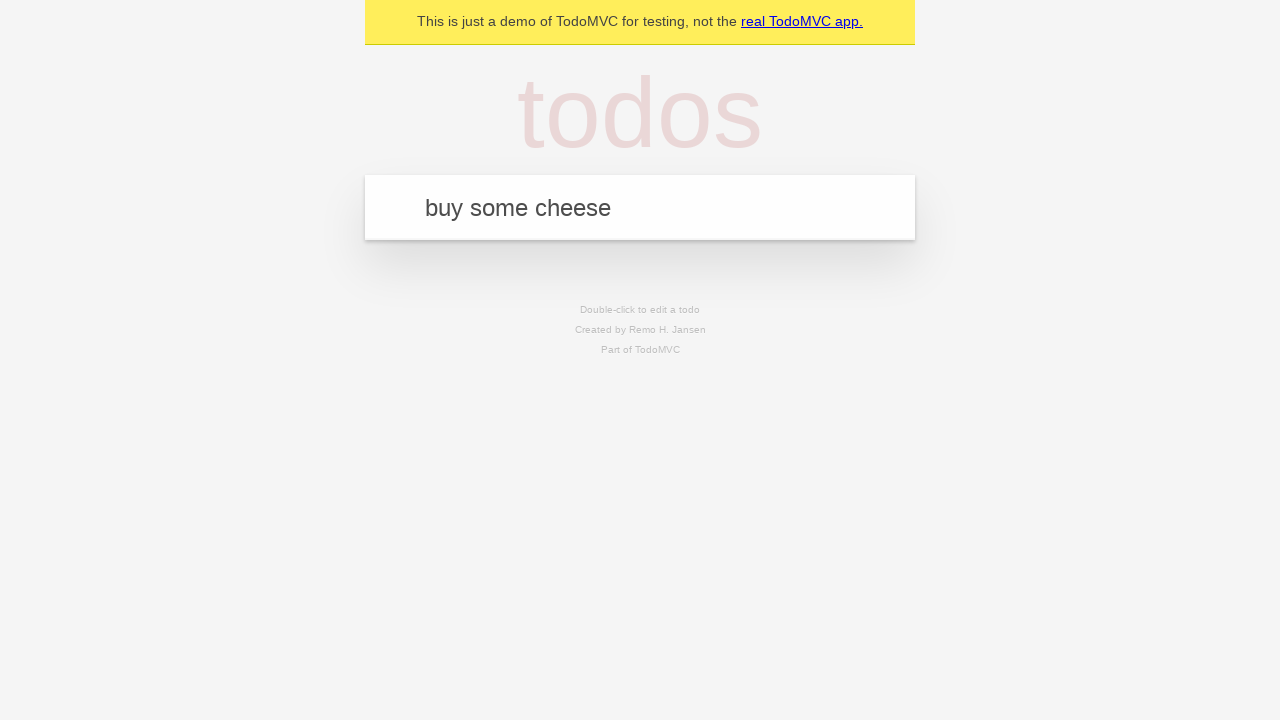

Pressed Enter to create todo 'buy some cheese' on internal:attr=[placeholder="What needs to be done?"i]
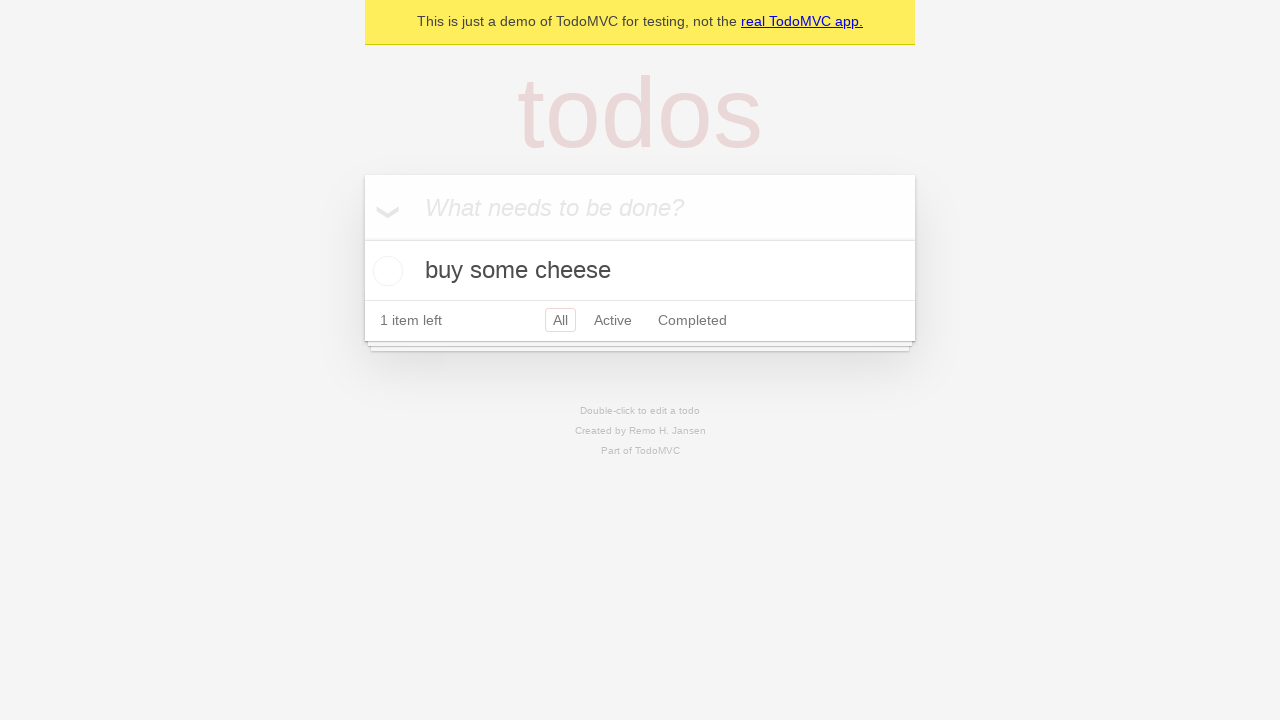

Filled todo input with 'feed the cat' on internal:attr=[placeholder="What needs to be done?"i]
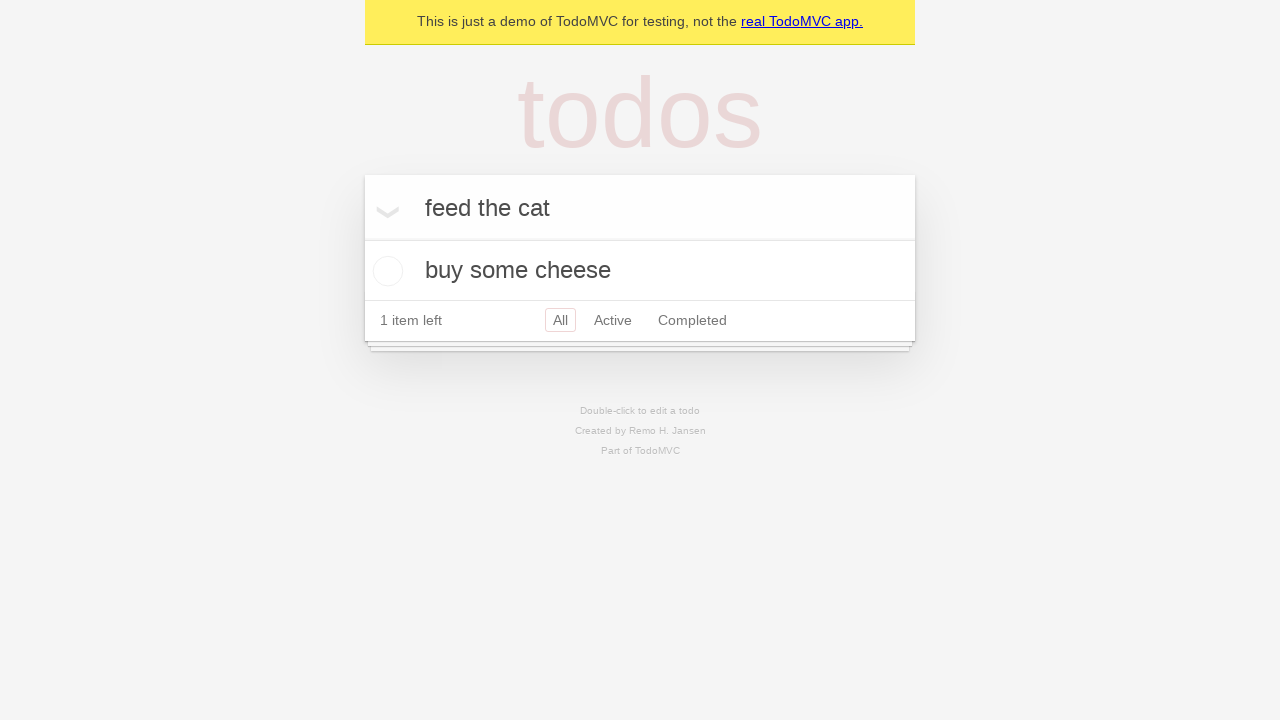

Pressed Enter to create todo 'feed the cat' on internal:attr=[placeholder="What needs to be done?"i]
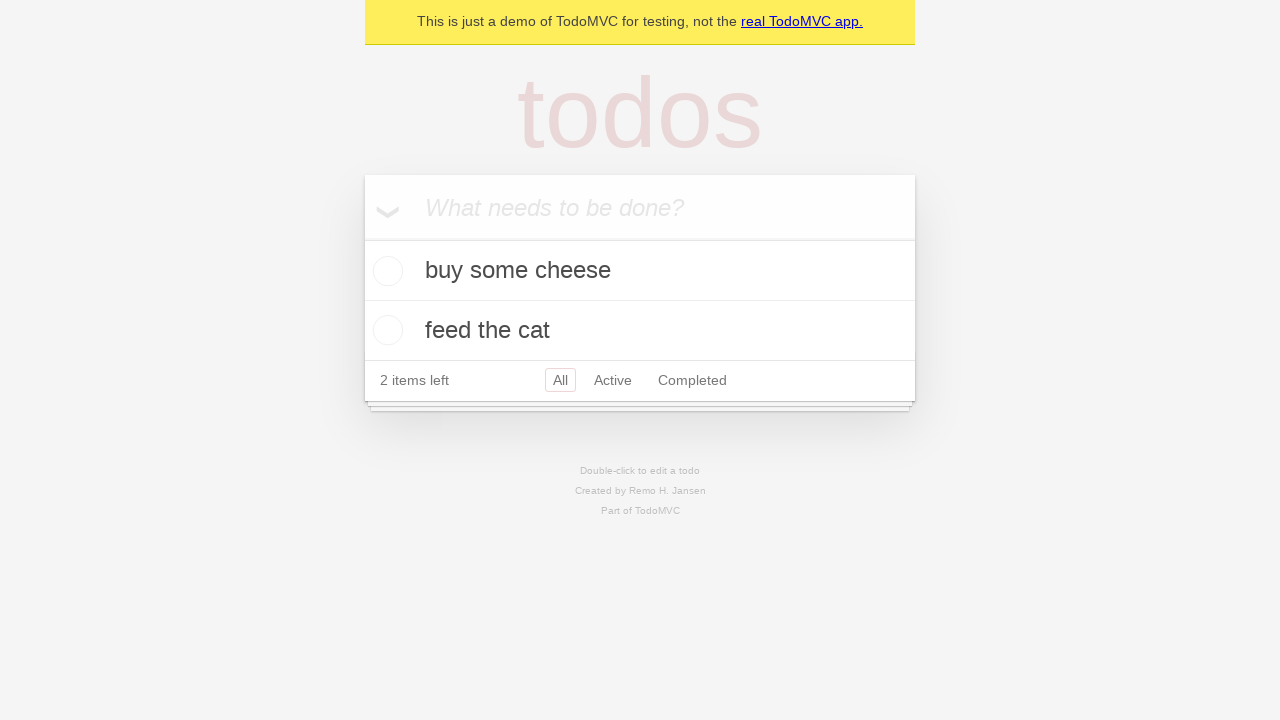

Filled todo input with 'book a doctors appointment' on internal:attr=[placeholder="What needs to be done?"i]
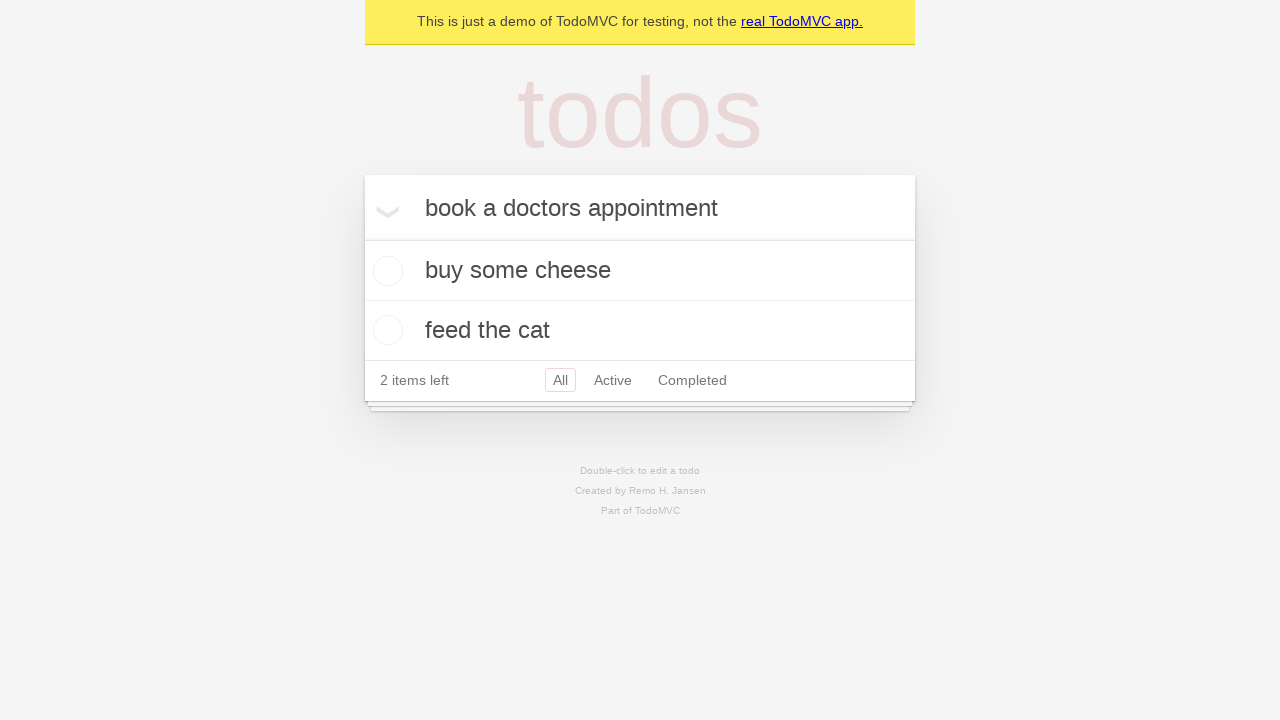

Pressed Enter to create todo 'book a doctors appointment' on internal:attr=[placeholder="What needs to be done?"i]
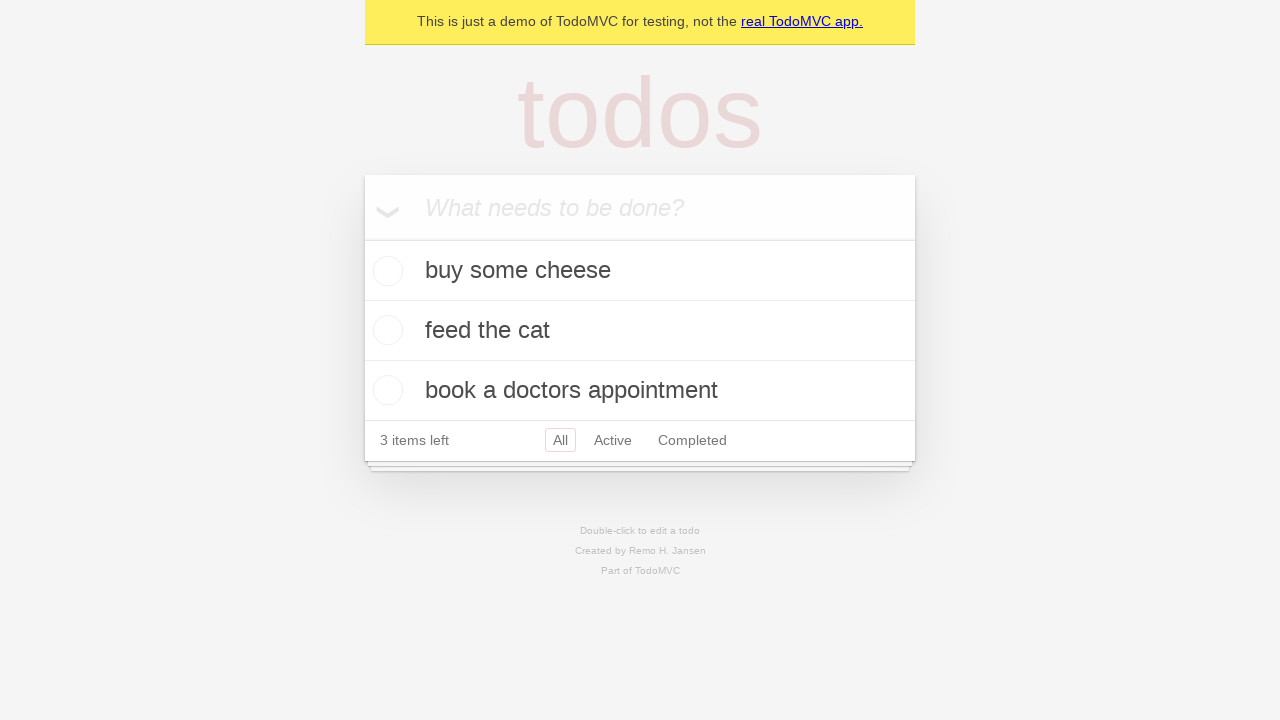

Checked the first todo item as completed at (385, 271) on .todo-list li .toggle >> nth=0
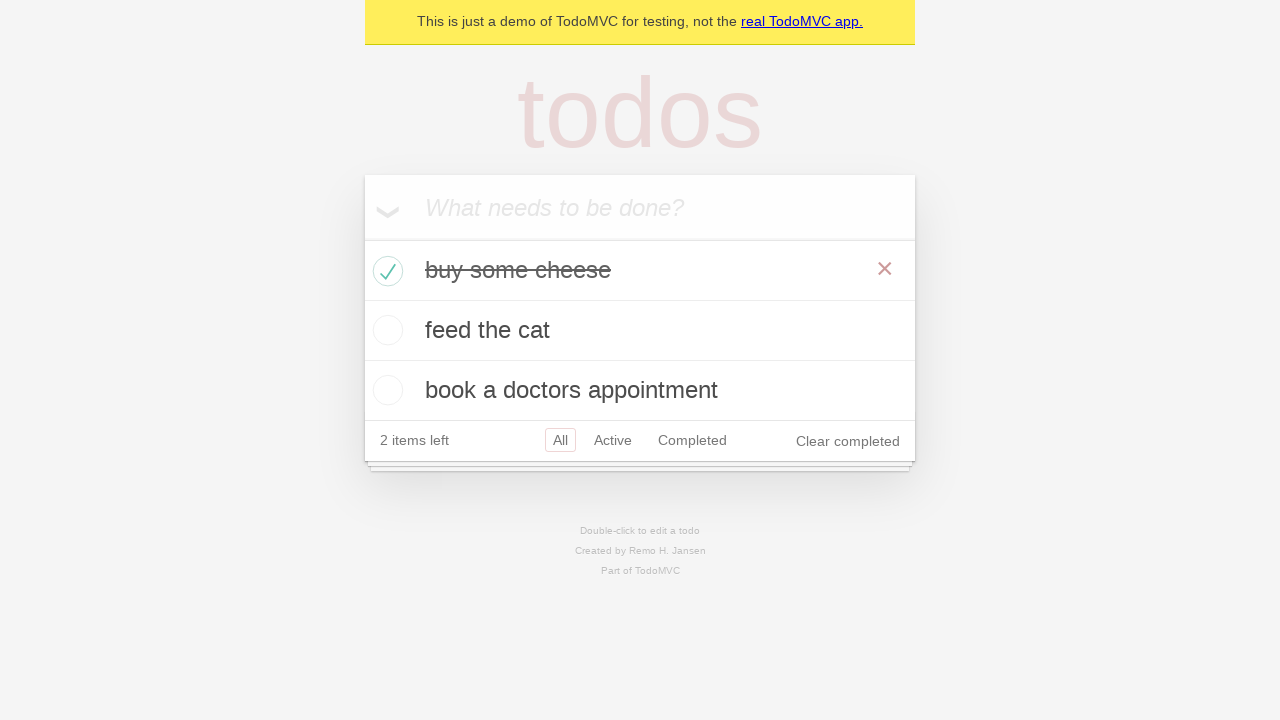

Clicked the 'Clear completed' button to remove completed items at (848, 441) on internal:role=button[name="Clear completed"i]
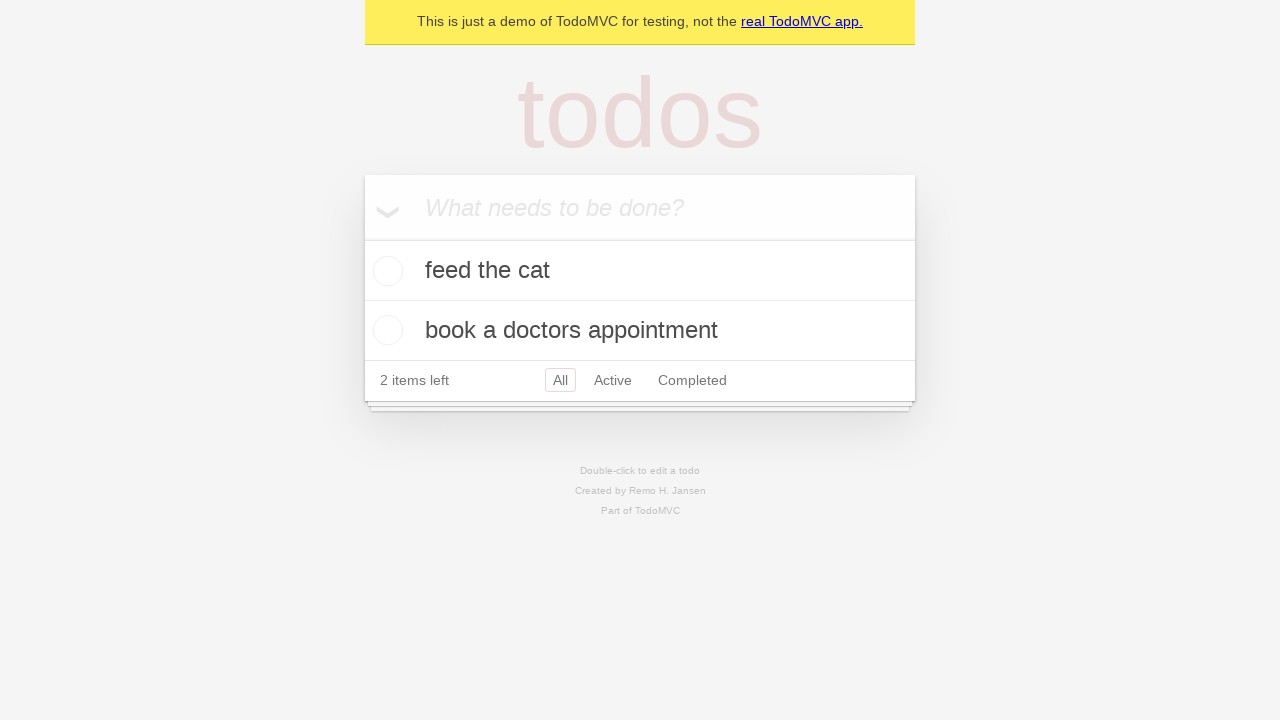

Verified that 'Clear completed' button is hidden when no items are completed
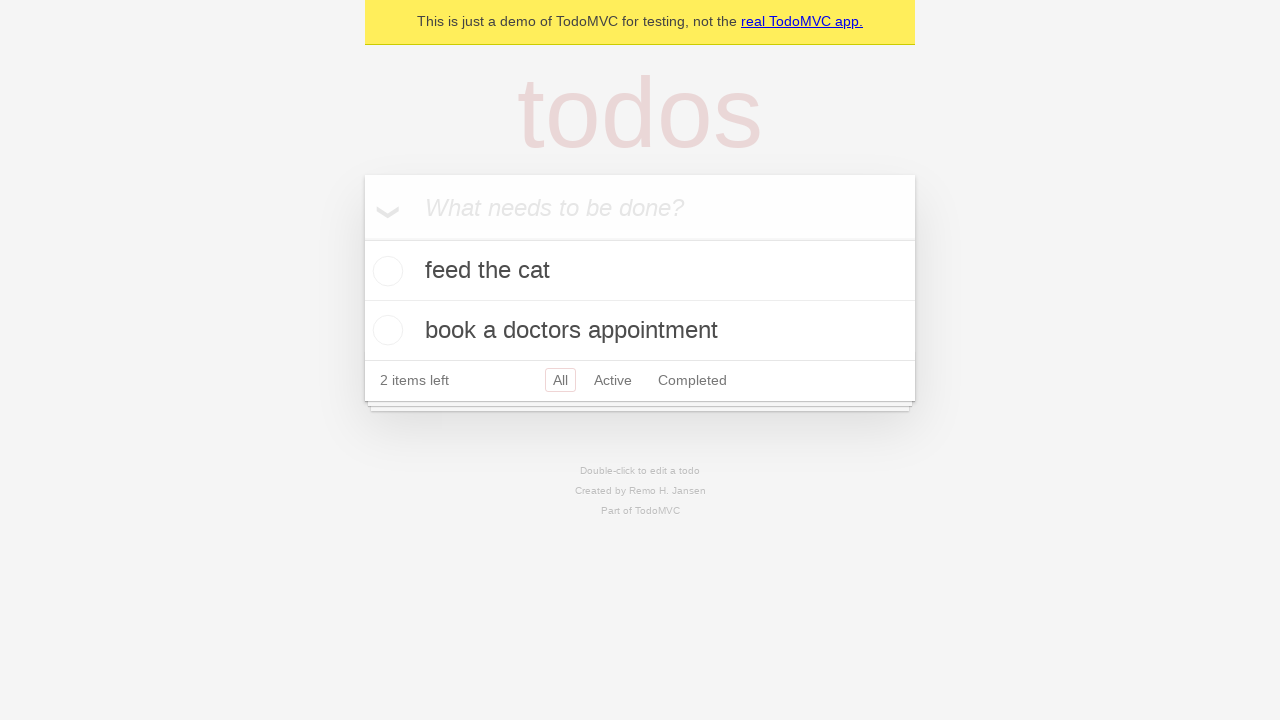

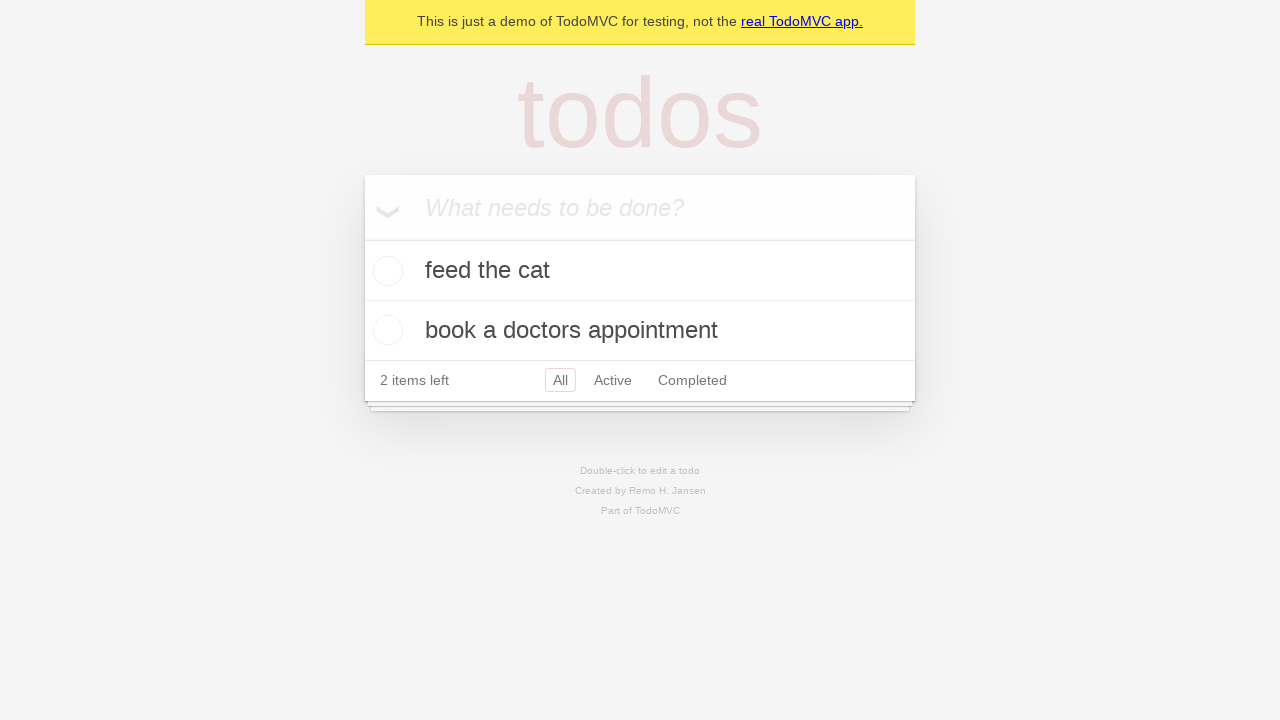